Tests that edits are saved when the input loses focus (blur event).

Starting URL: https://demo.playwright.dev/todomvc

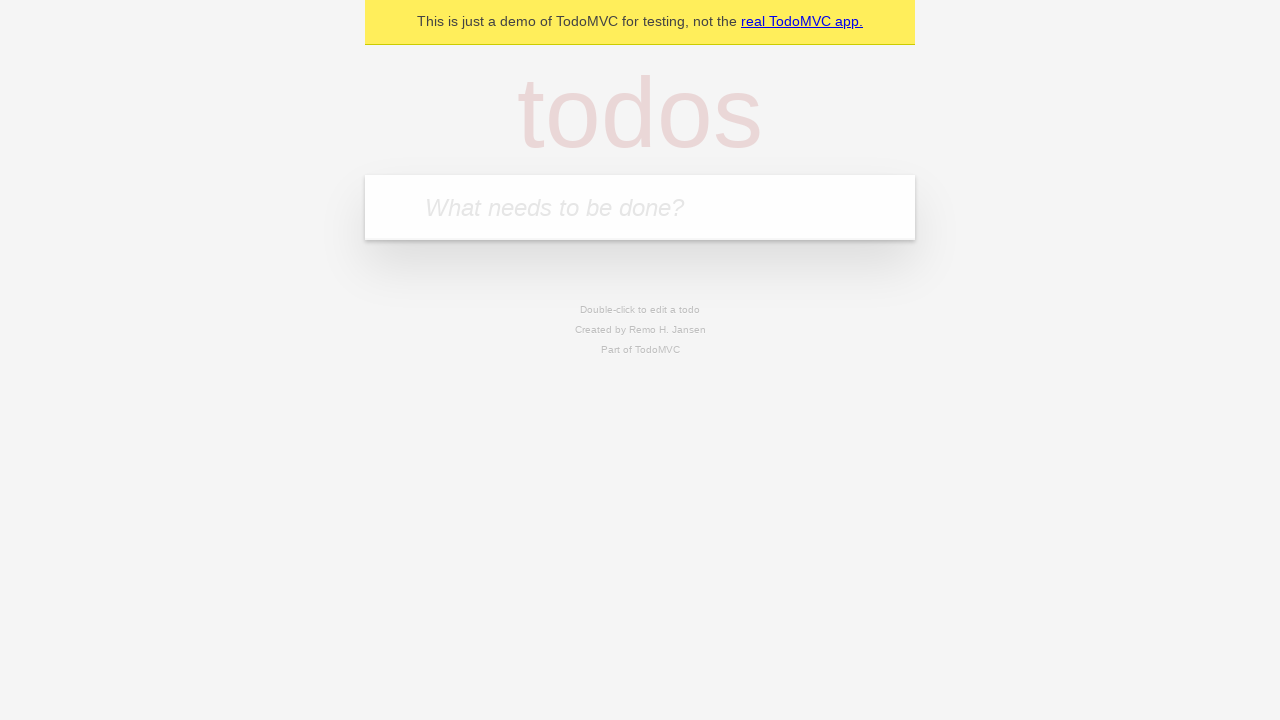

Filled todo input with 'buy some cheese' on internal:attr=[placeholder="What needs to be done?"i]
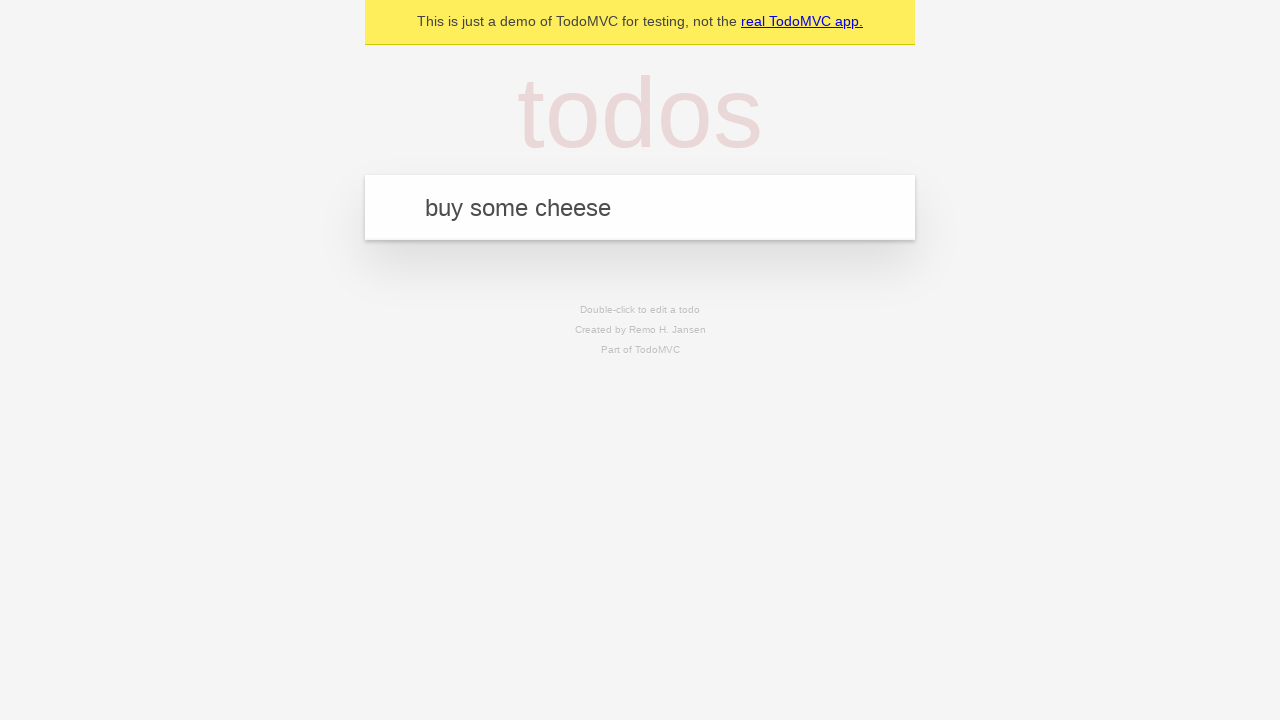

Pressed Enter to create first todo on internal:attr=[placeholder="What needs to be done?"i]
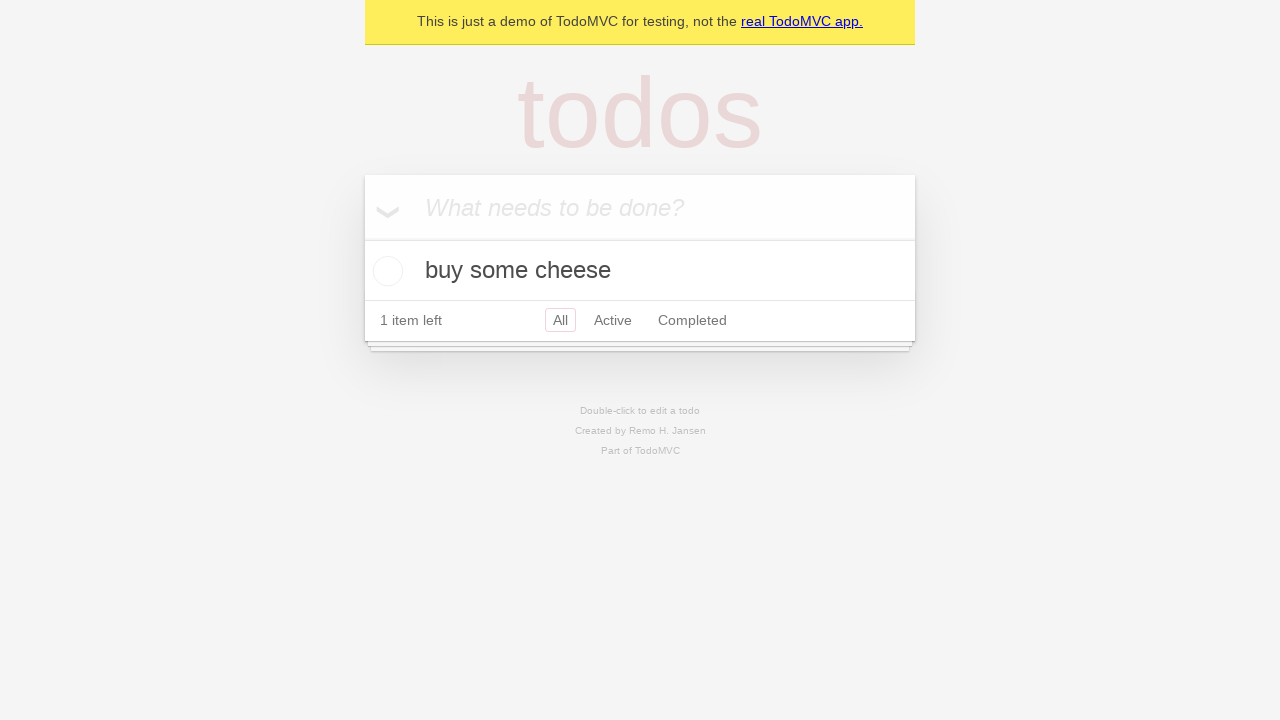

Filled todo input with 'feed the cat' on internal:attr=[placeholder="What needs to be done?"i]
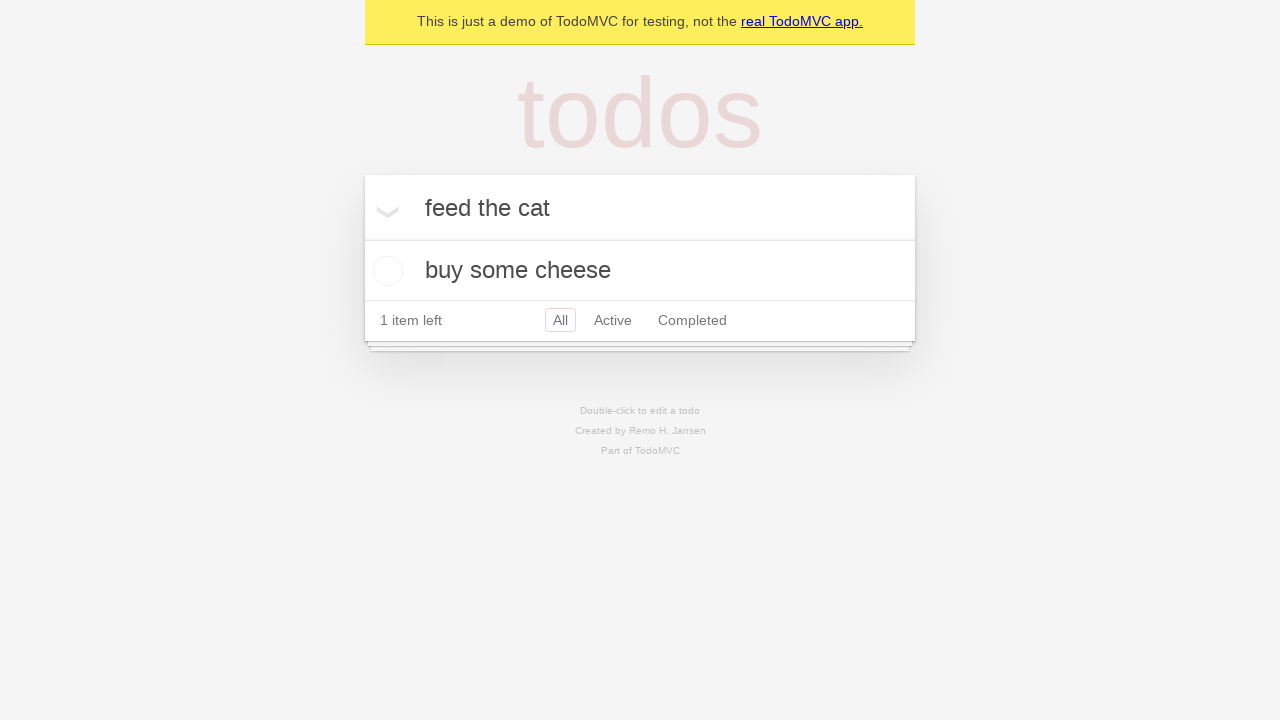

Pressed Enter to create second todo on internal:attr=[placeholder="What needs to be done?"i]
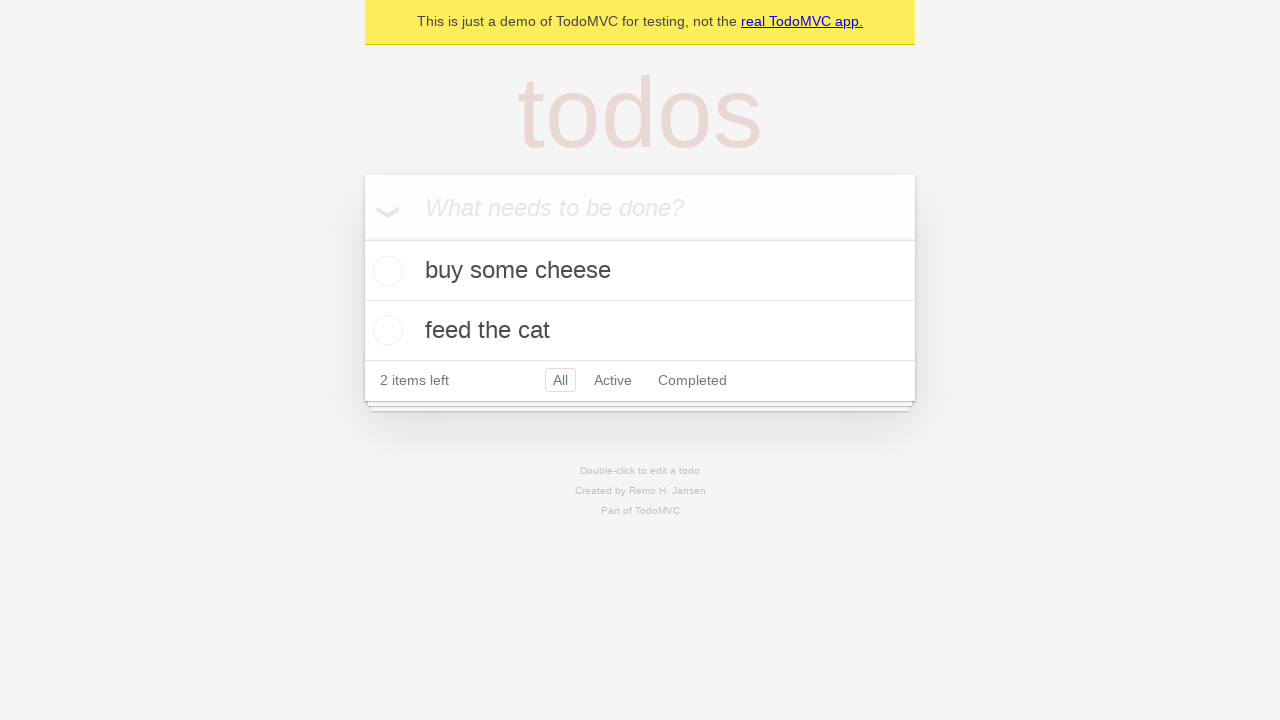

Filled todo input with 'book a doctors appointment' on internal:attr=[placeholder="What needs to be done?"i]
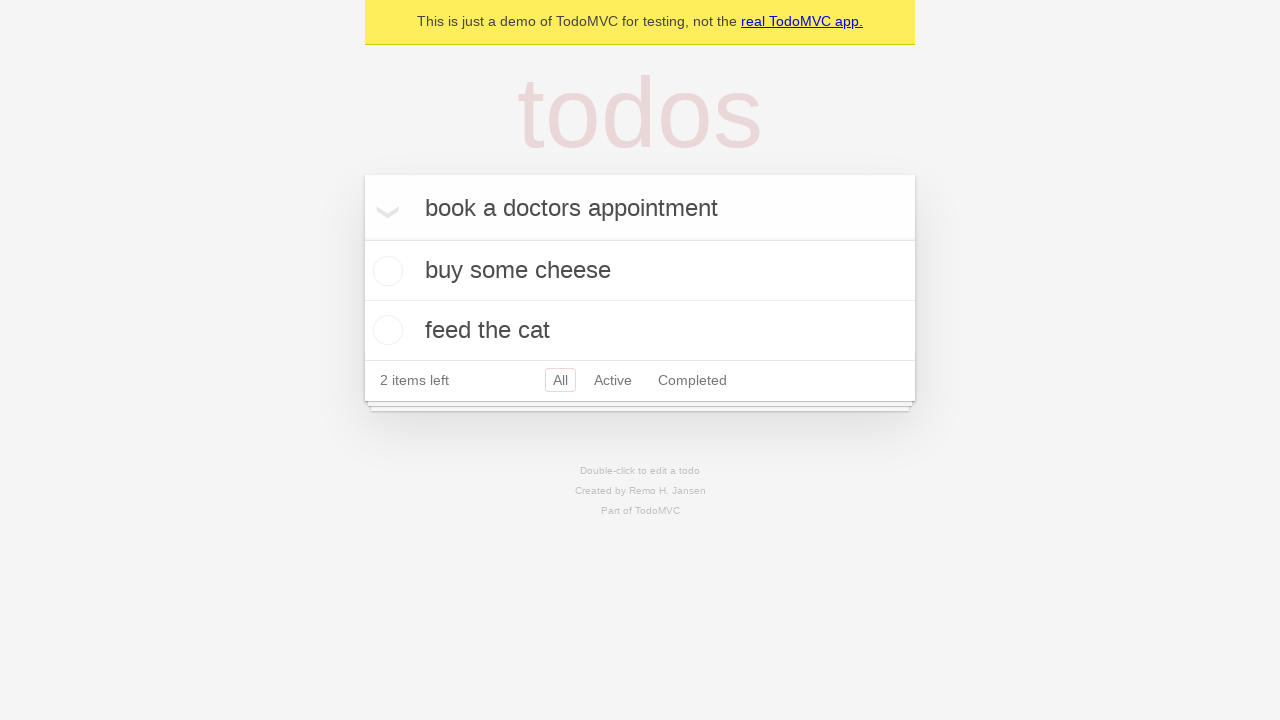

Pressed Enter to create third todo on internal:attr=[placeholder="What needs to be done?"i]
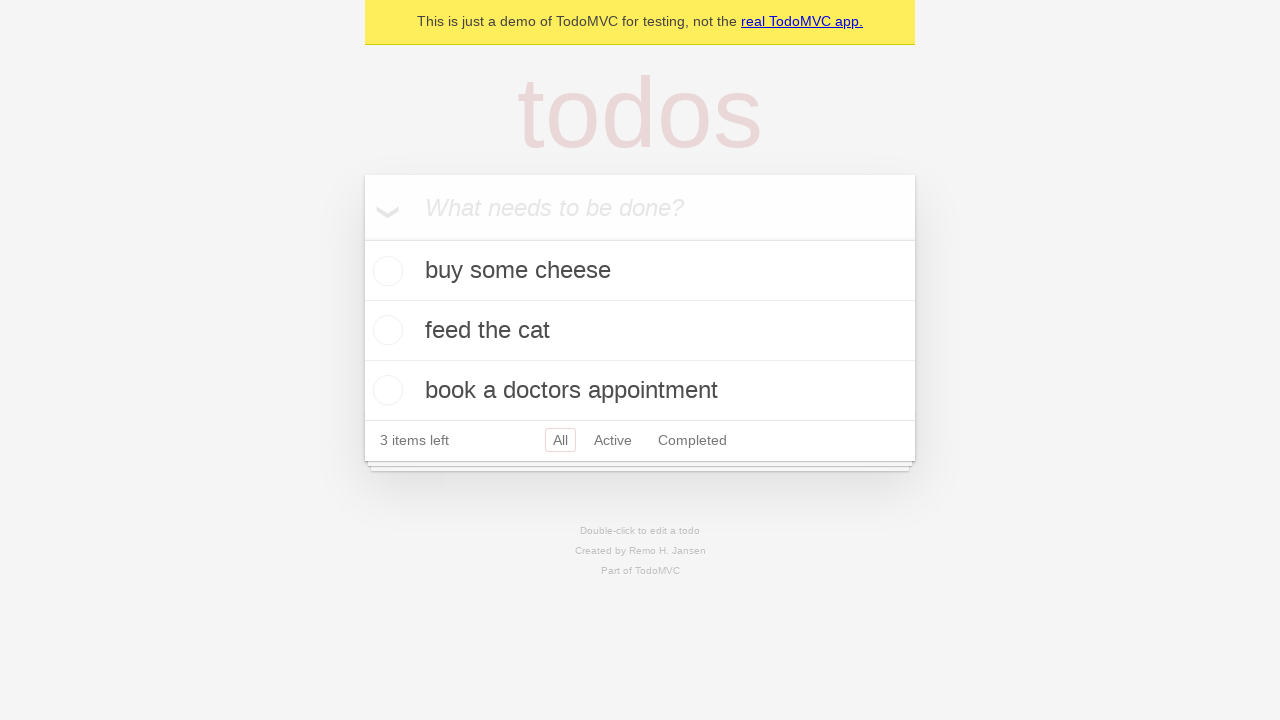

Double-clicked second todo item to enter edit mode at (640, 331) on internal:testid=[data-testid="todo-item"s] >> nth=1
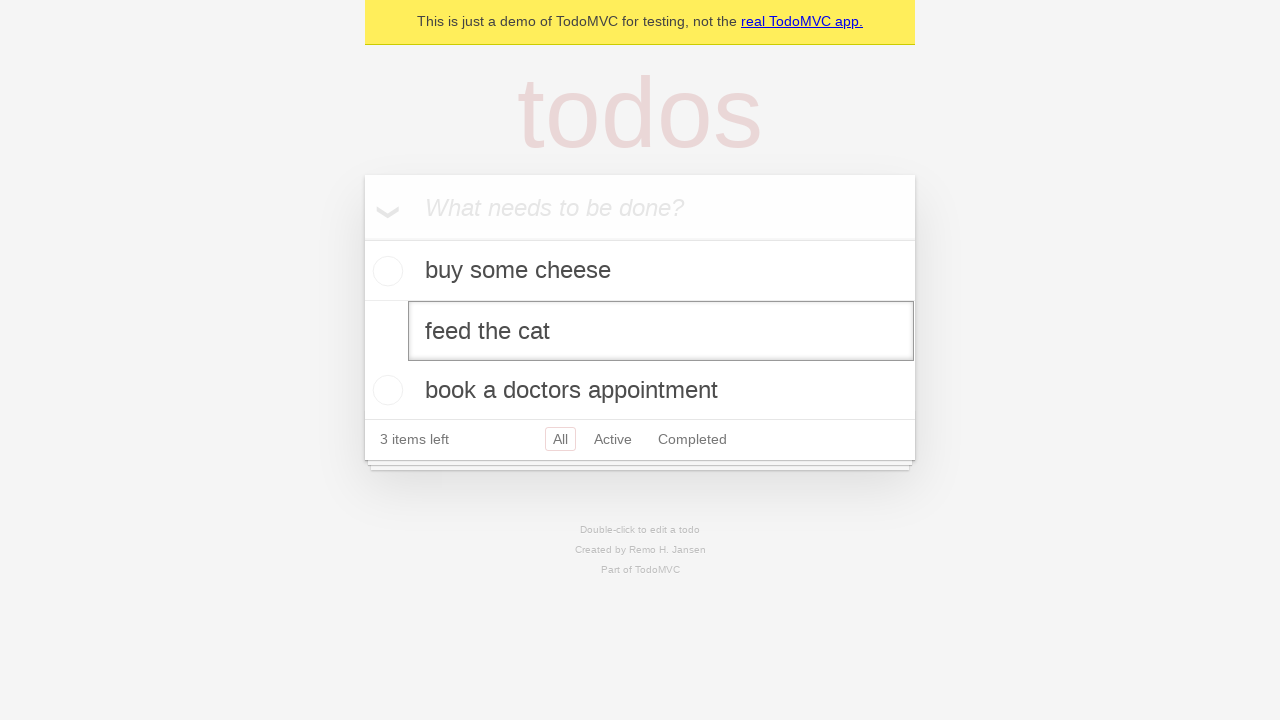

Filled edit textbox with 'buy some sausages' on internal:testid=[data-testid="todo-item"s] >> nth=1 >> internal:role=textbox[nam
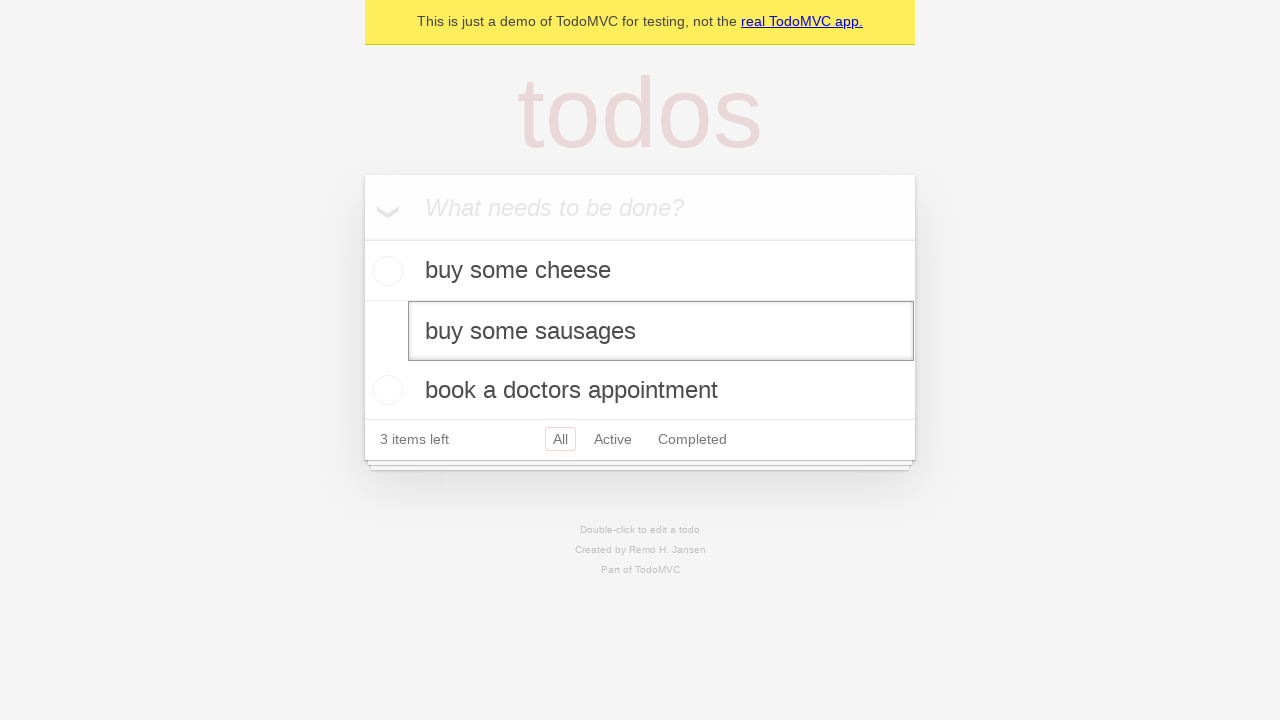

Dispatched blur event to trigger save on edit input
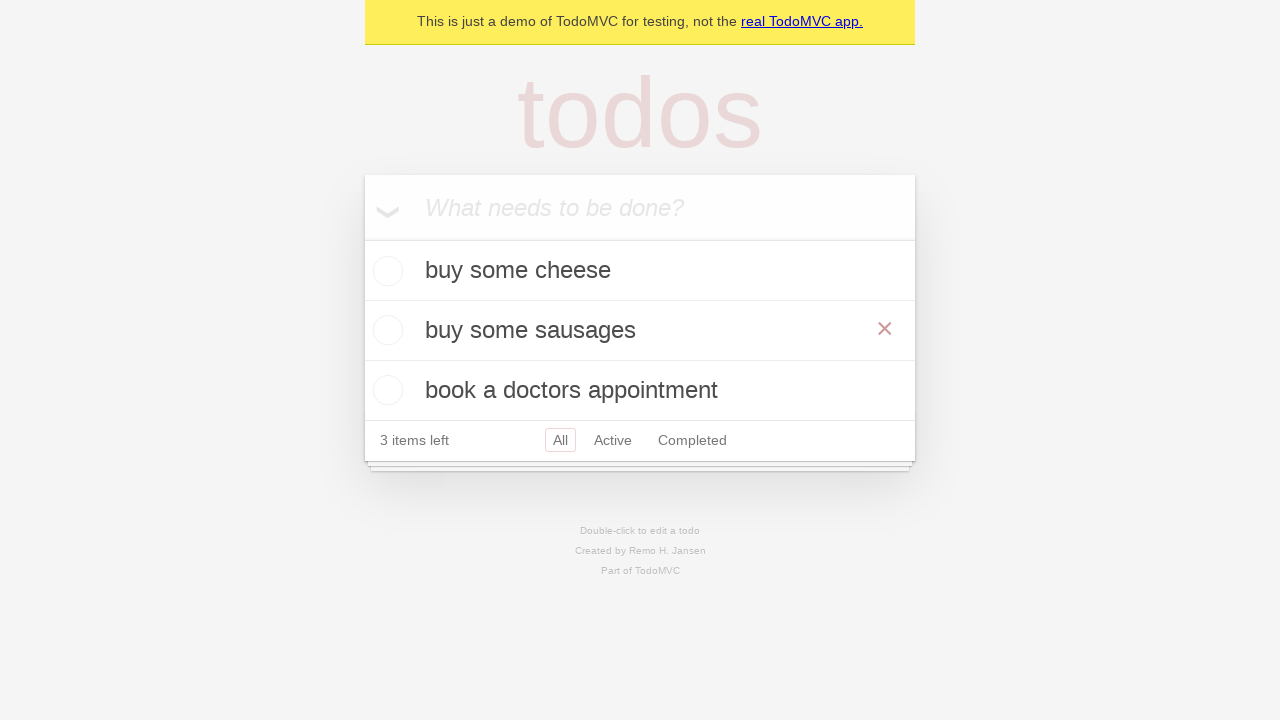

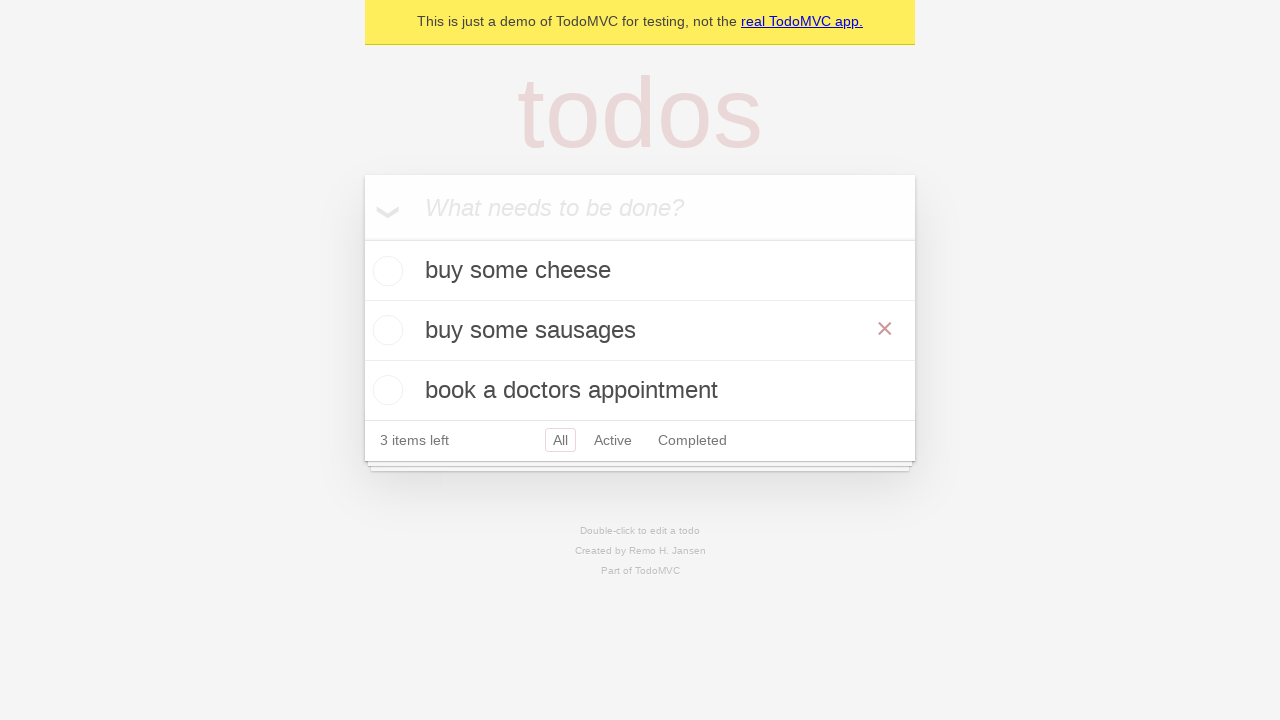